Tests the Python.org search functionality by searching for "pycon" and verifying results are returned

Starting URL: http://www.python.org

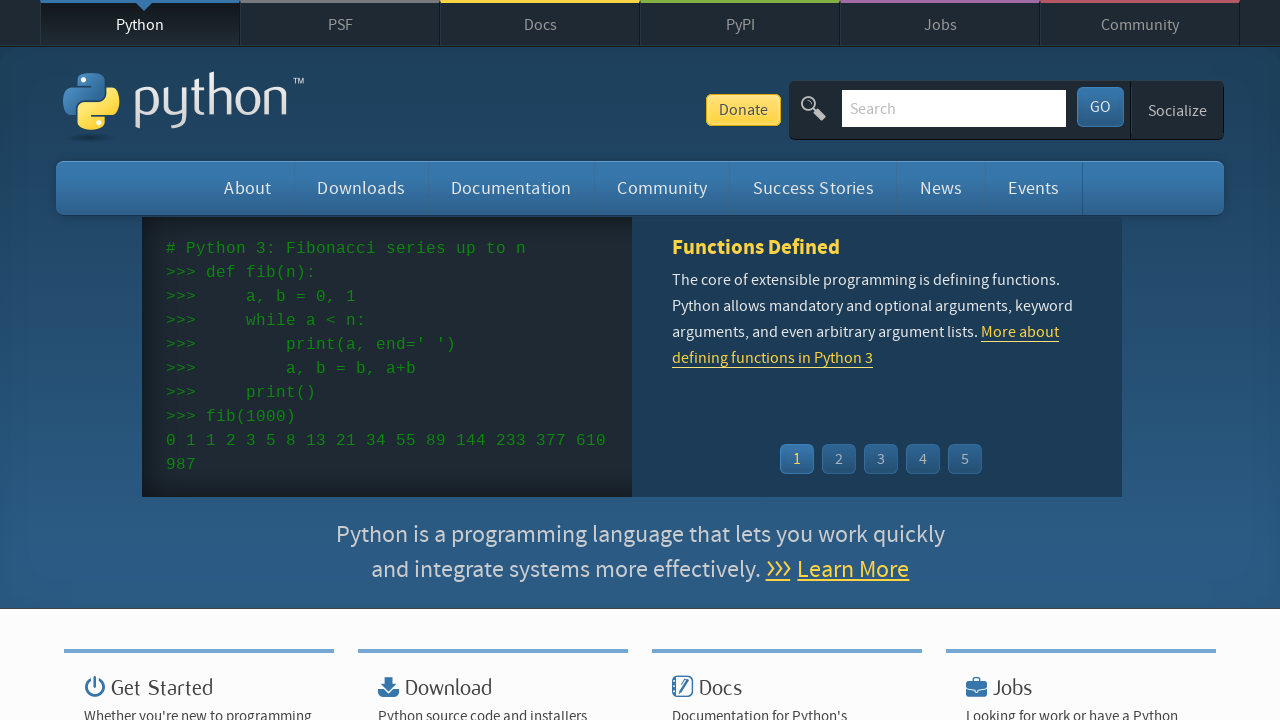

Verified page title contains 'Python'
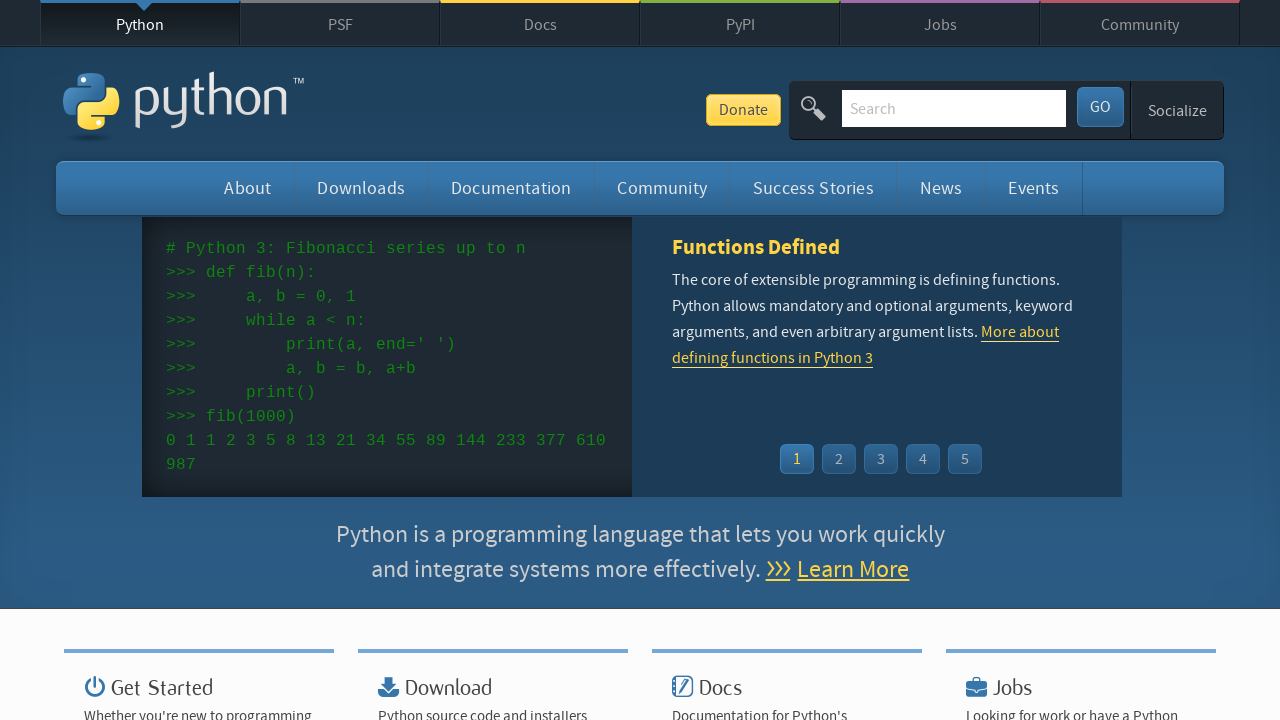

Filled search box with 'pycon' on input[name='q']
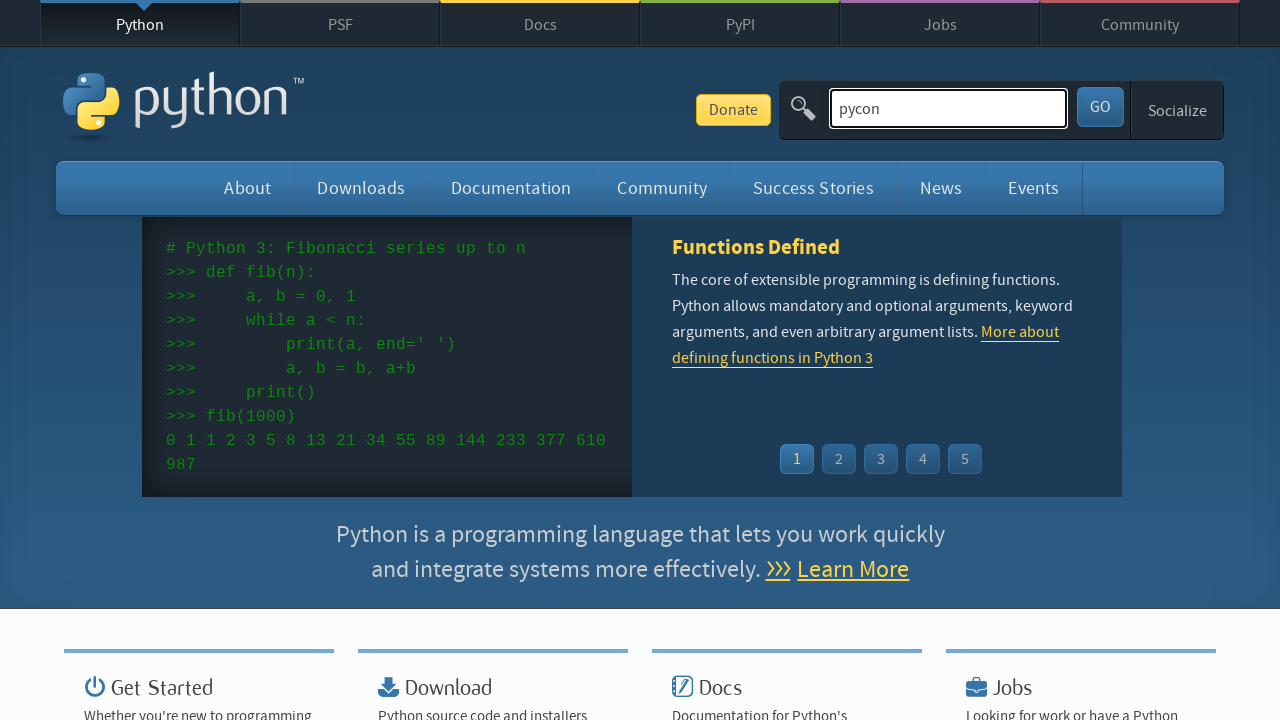

Pressed Enter to submit search for 'pycon' on input[name='q']
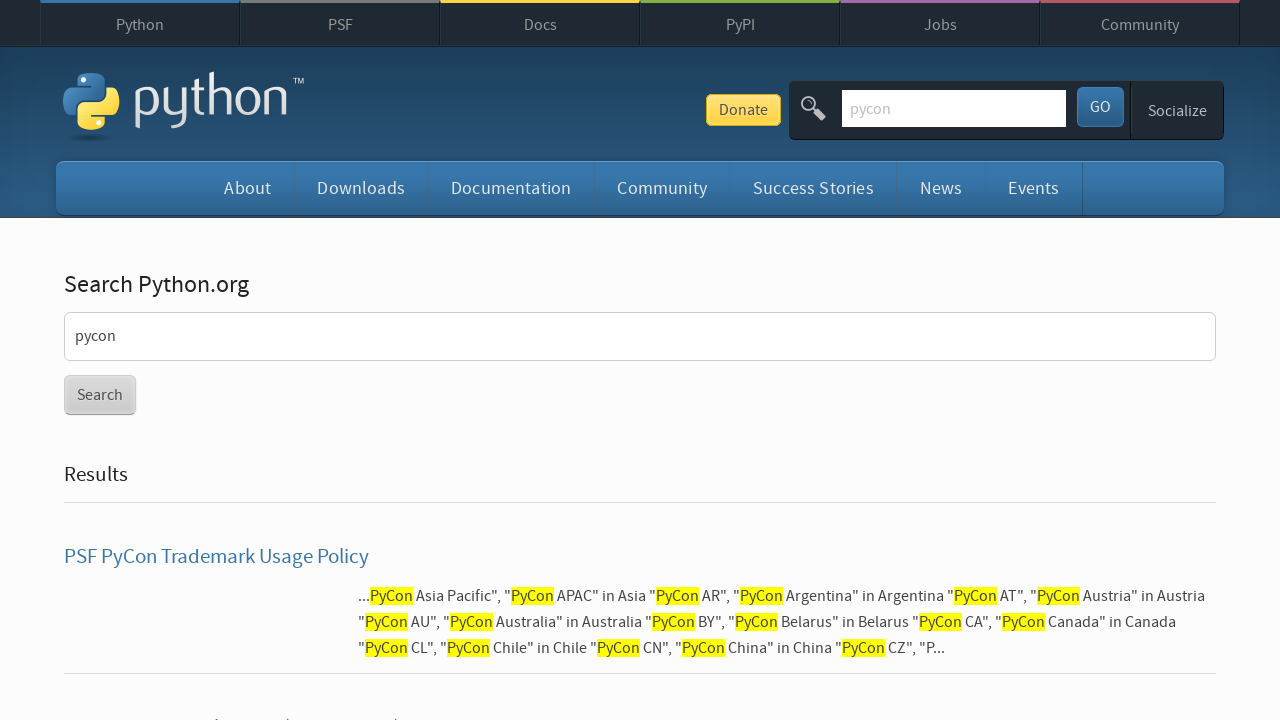

Waited for network idle state after search submission
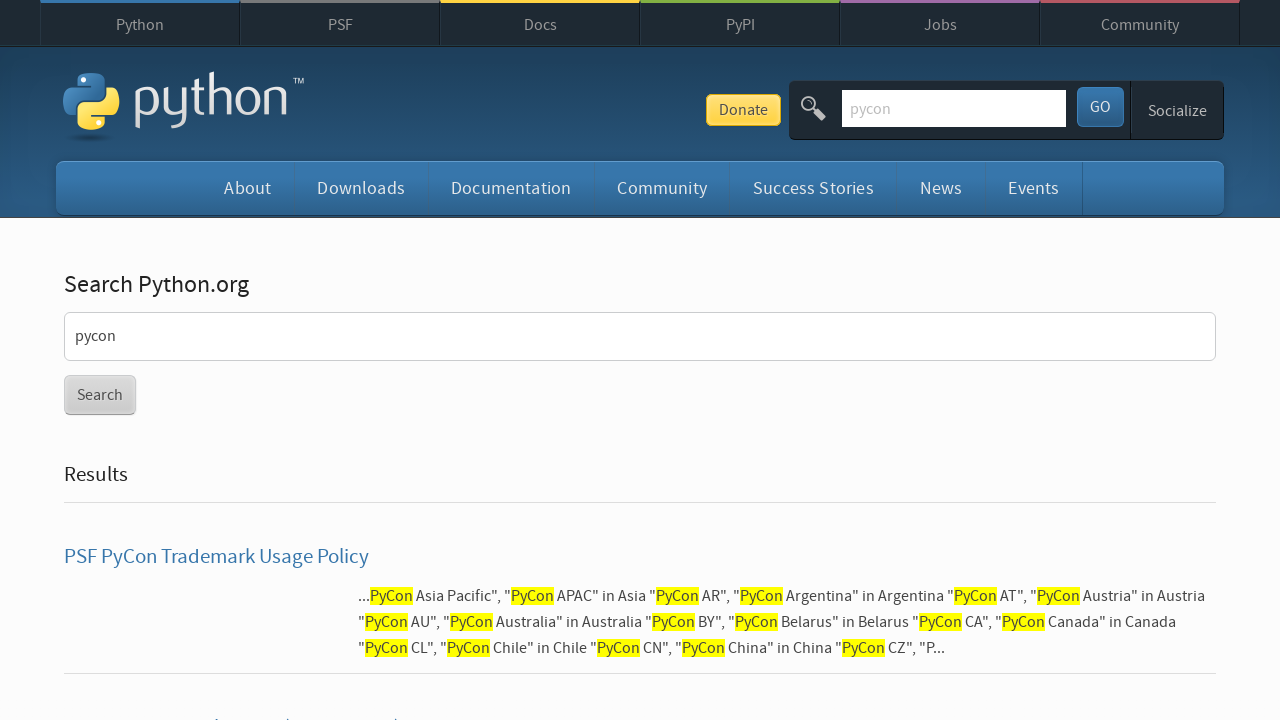

Verified search results were found (no 'No results found' message)
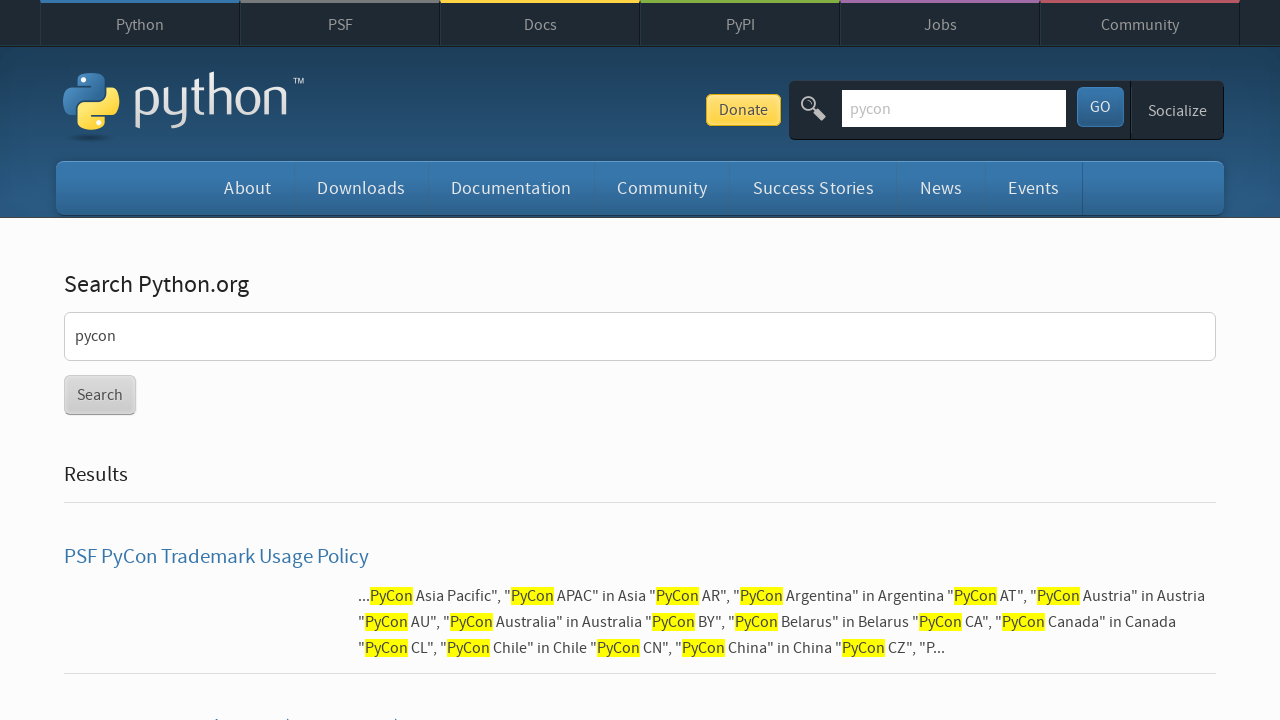

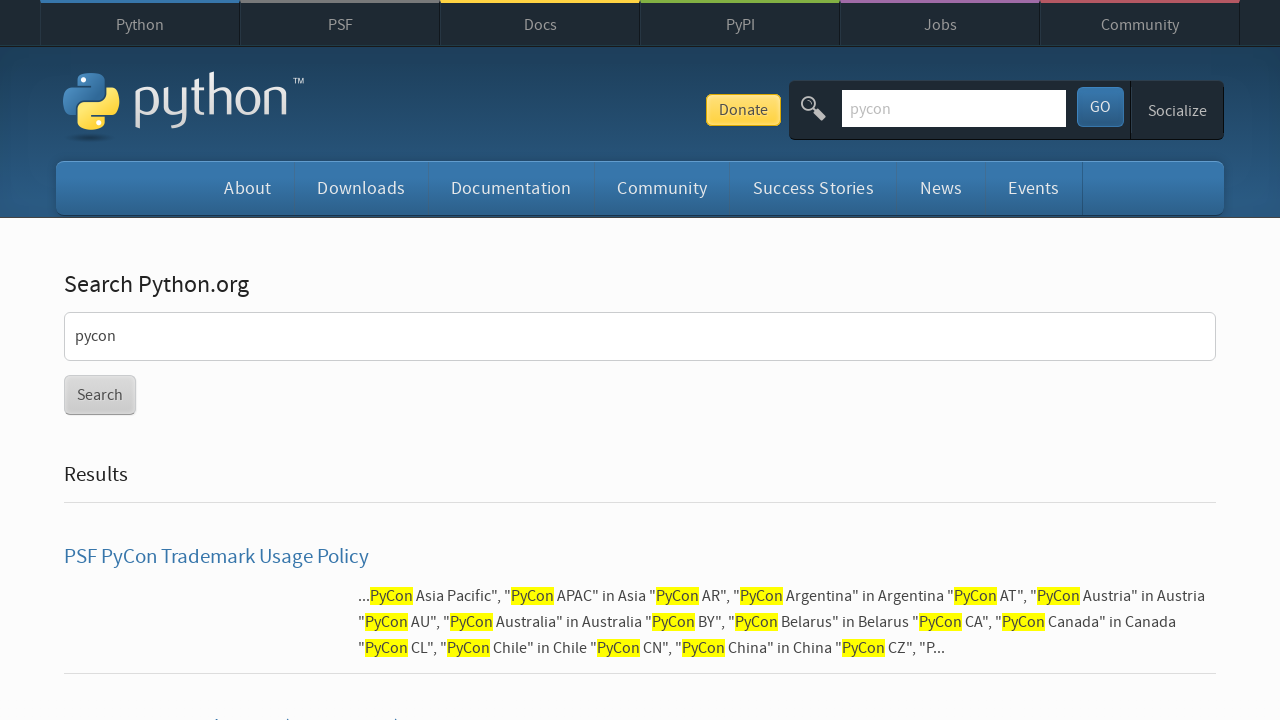